Tests dynamic dropdown functionality by selecting an option from a dropdown menu on a practice automation page.

Starting URL: https://rahulshettyacademy.com/AutomationPractice/

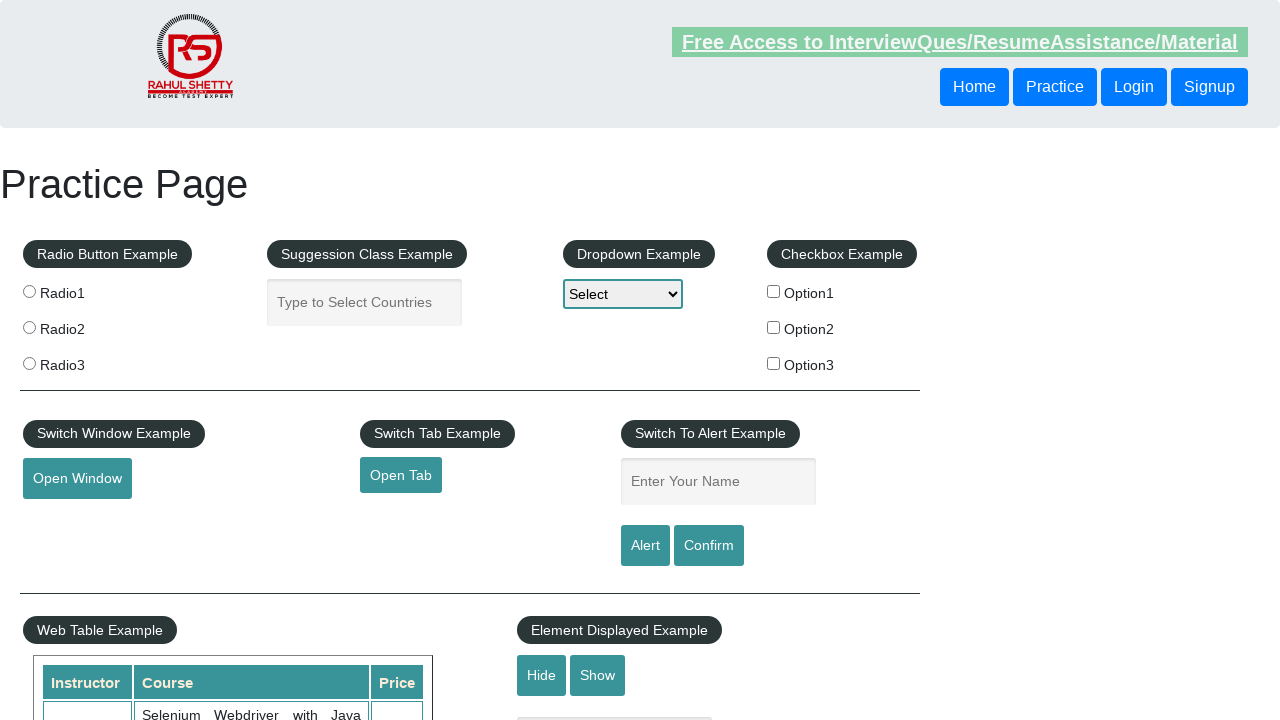

Navigated to automation practice page
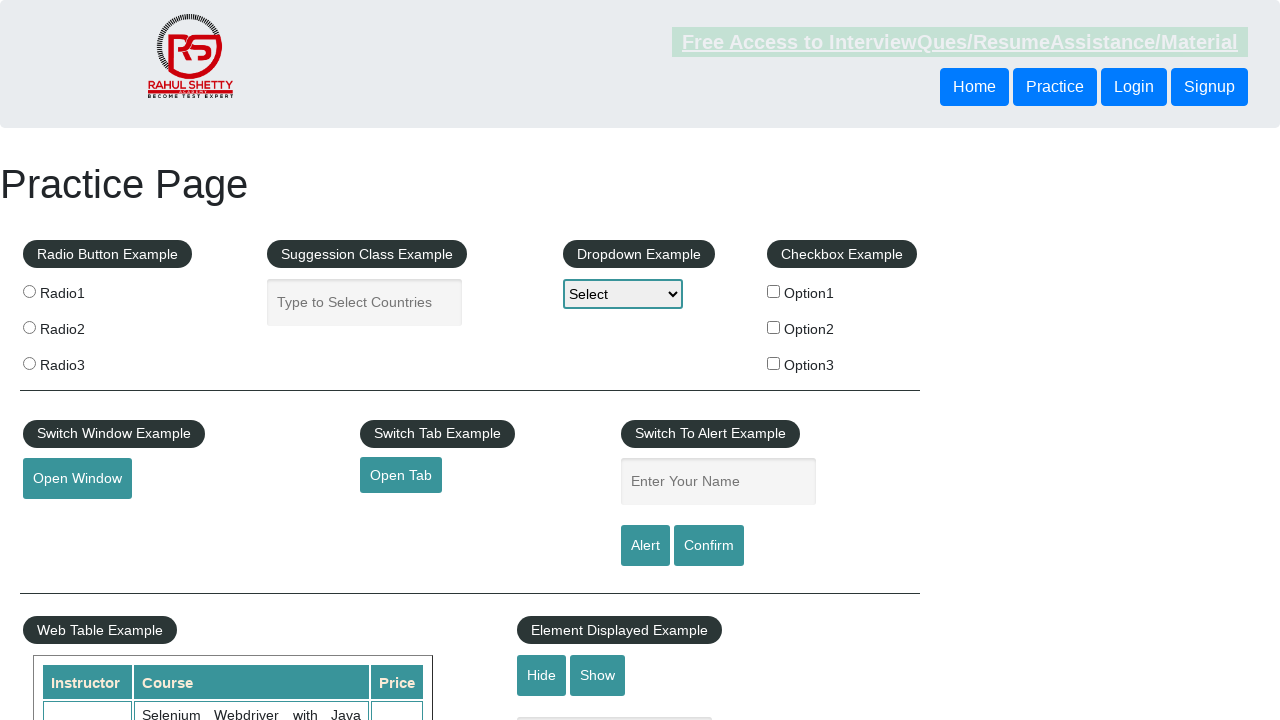

Selected Option2 from the dynamic dropdown menu on #dropdown-class-example
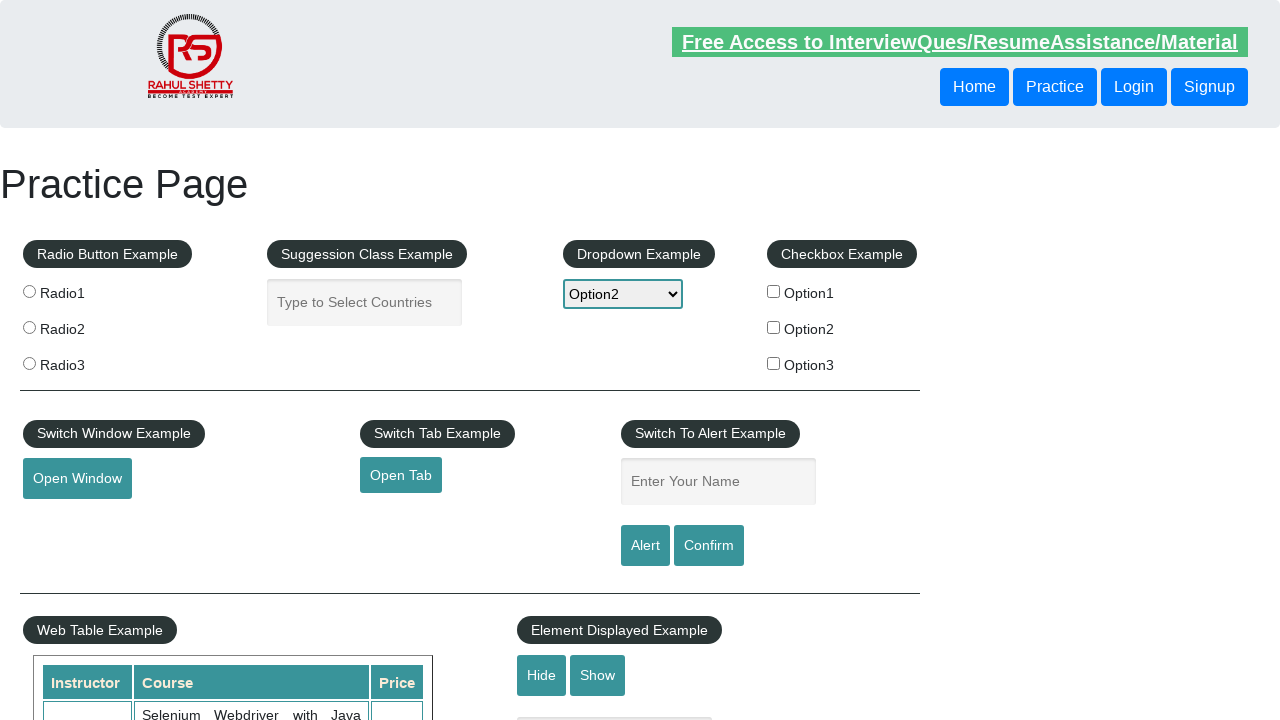

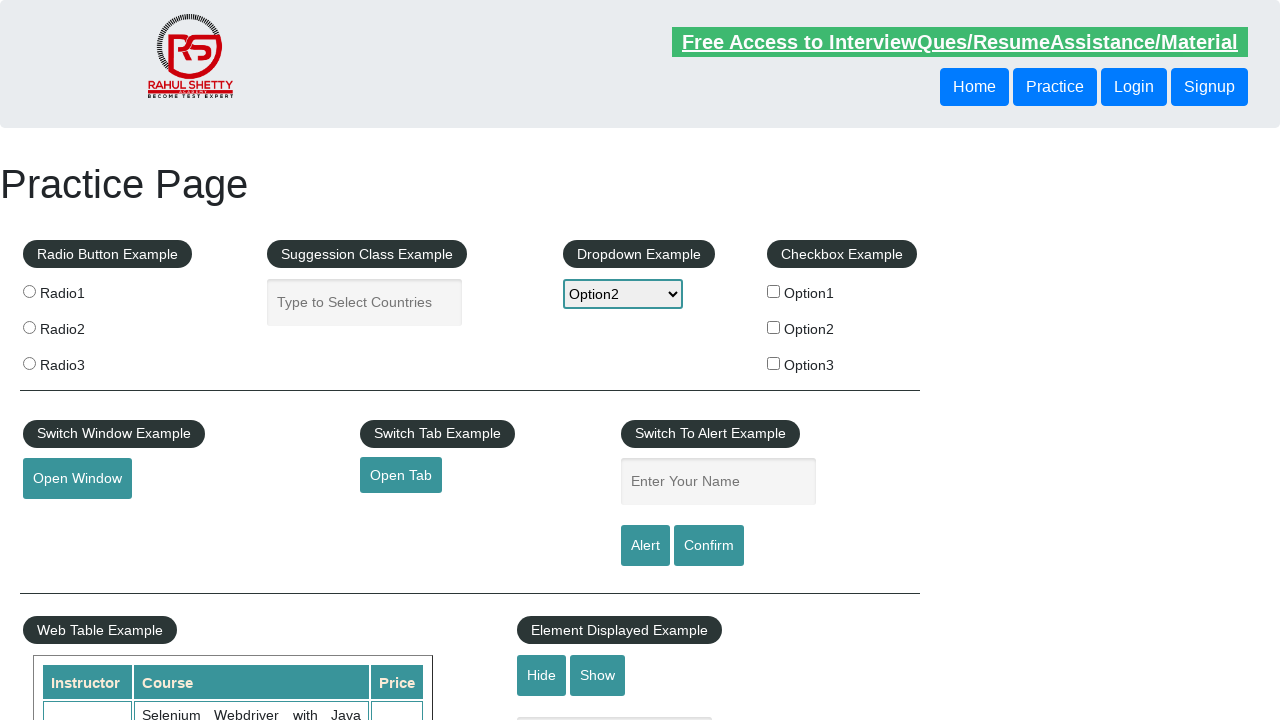